Tests the contact form validation by first submitting an empty form to trigger error messages, then filling in the required fields (forename, email, message) and verifying the success message appears.

Starting URL: http://jupiter.cloud.planittesting.com

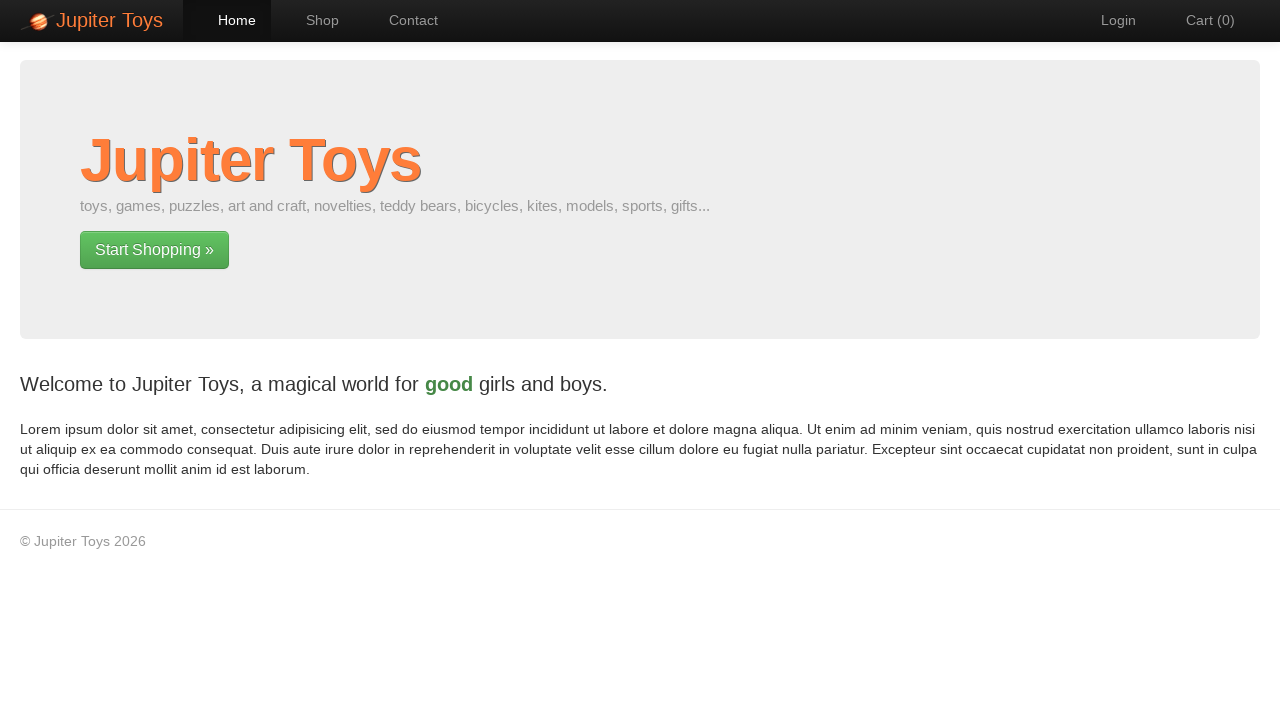

Clicked Contact link to navigate to contact page at (404, 20) on text=Contact
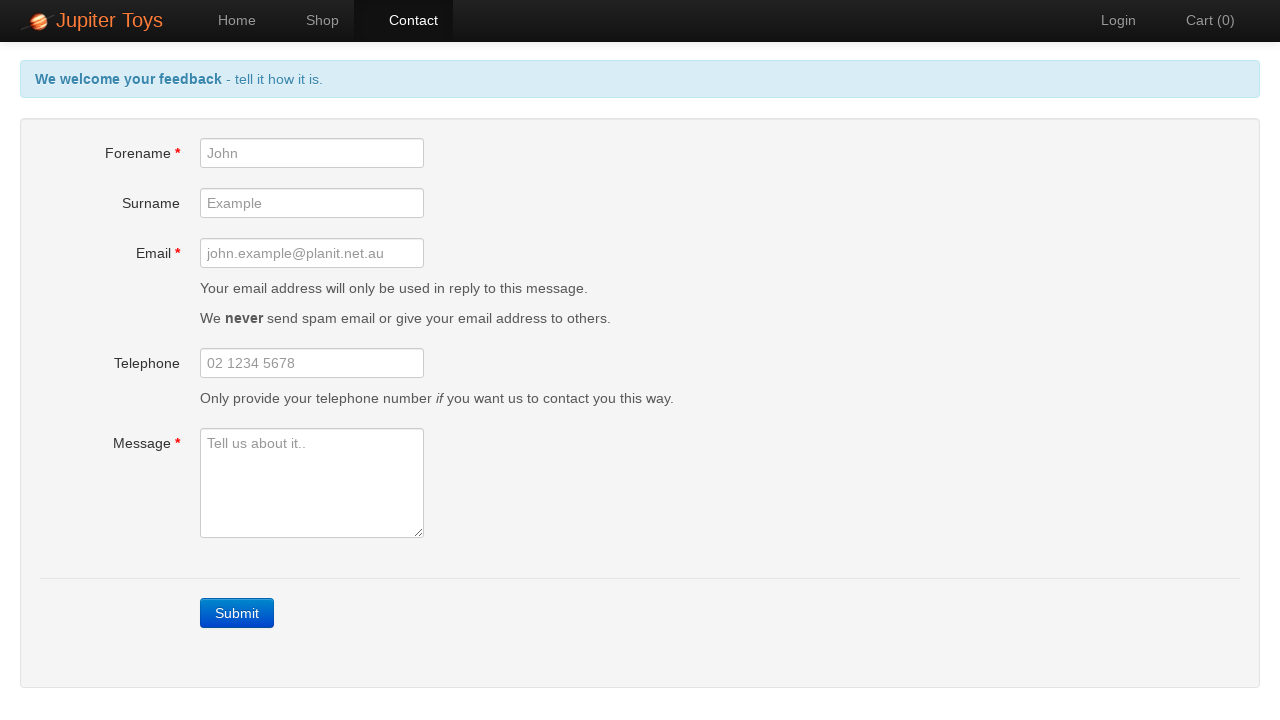

Waited for contact page to load
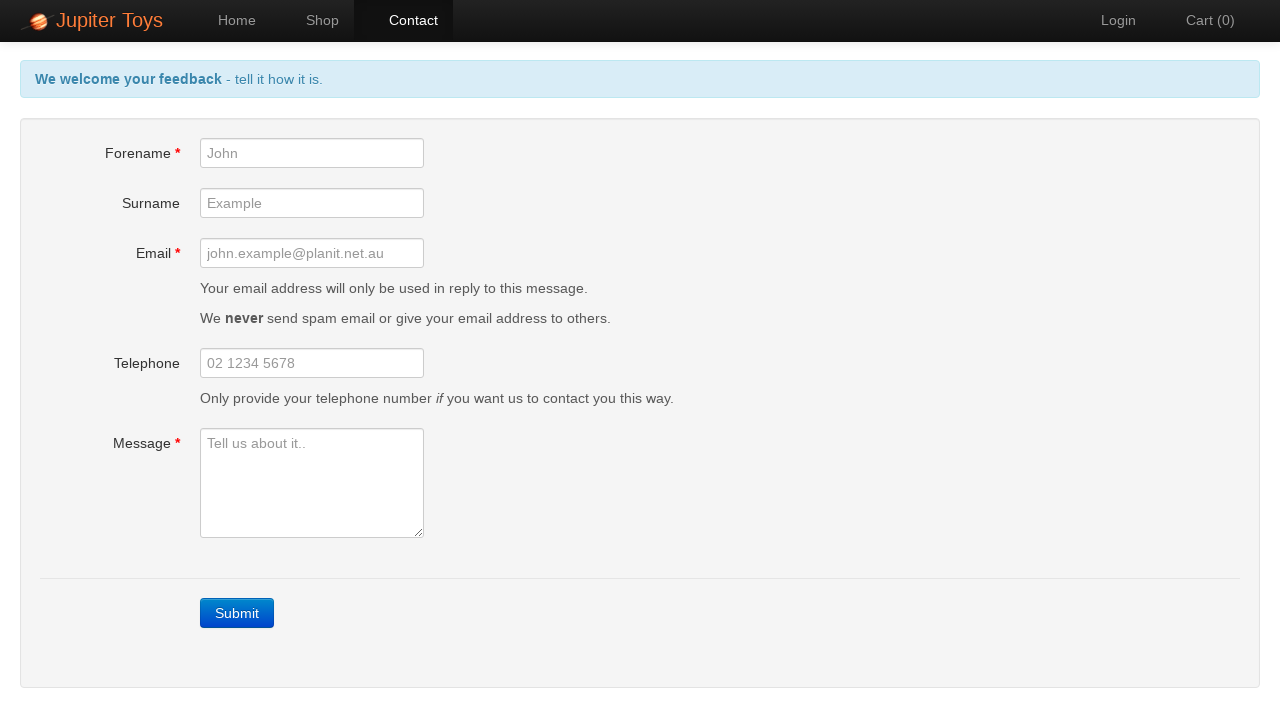

Clicked submit button without filling form to trigger error messages at (237, 613) on a.btn-contact
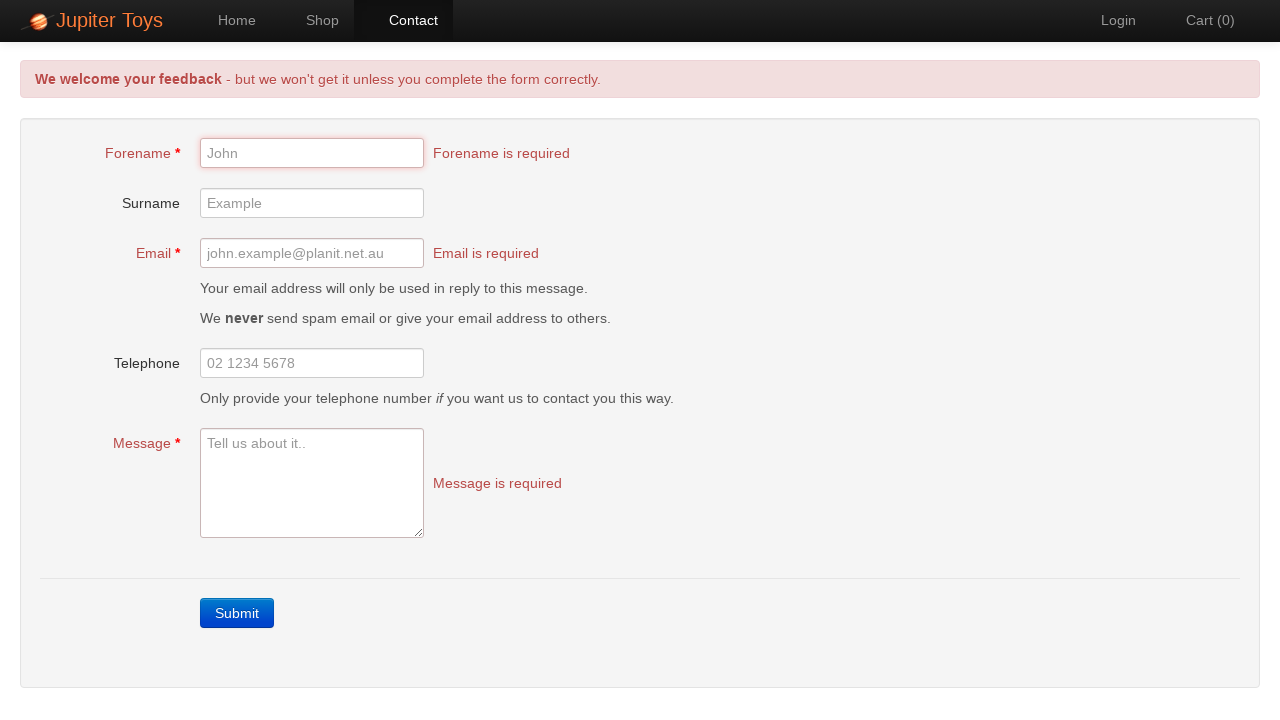

Error messages appeared on empty form submission
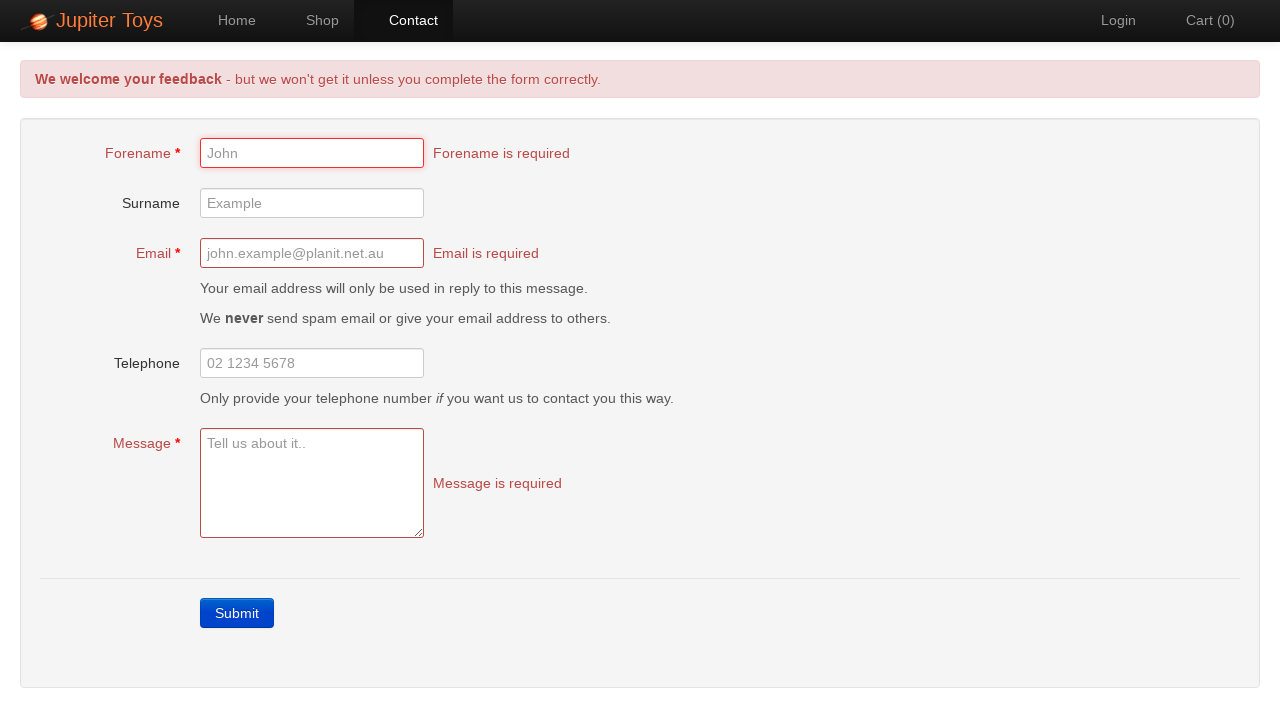

Filled forename field with 'Michael Thompson' on #forename
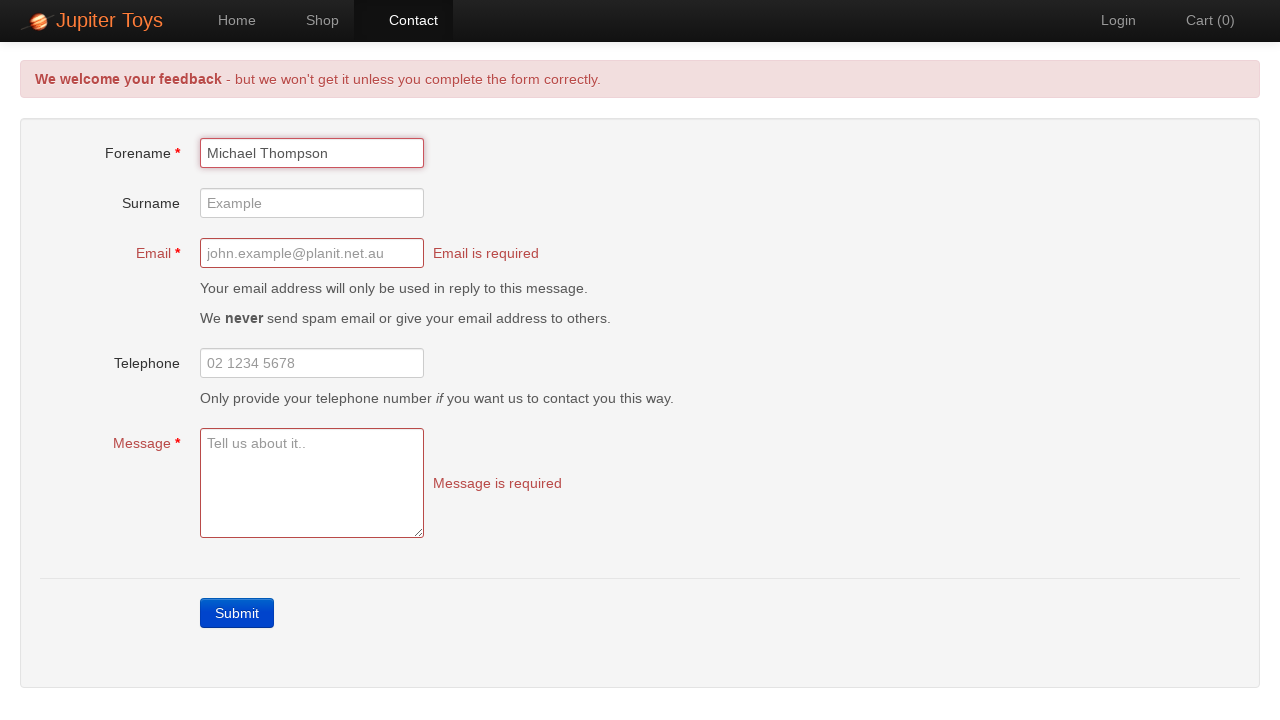

Filled email field with 'michael.thompson@testmail.com' on #email
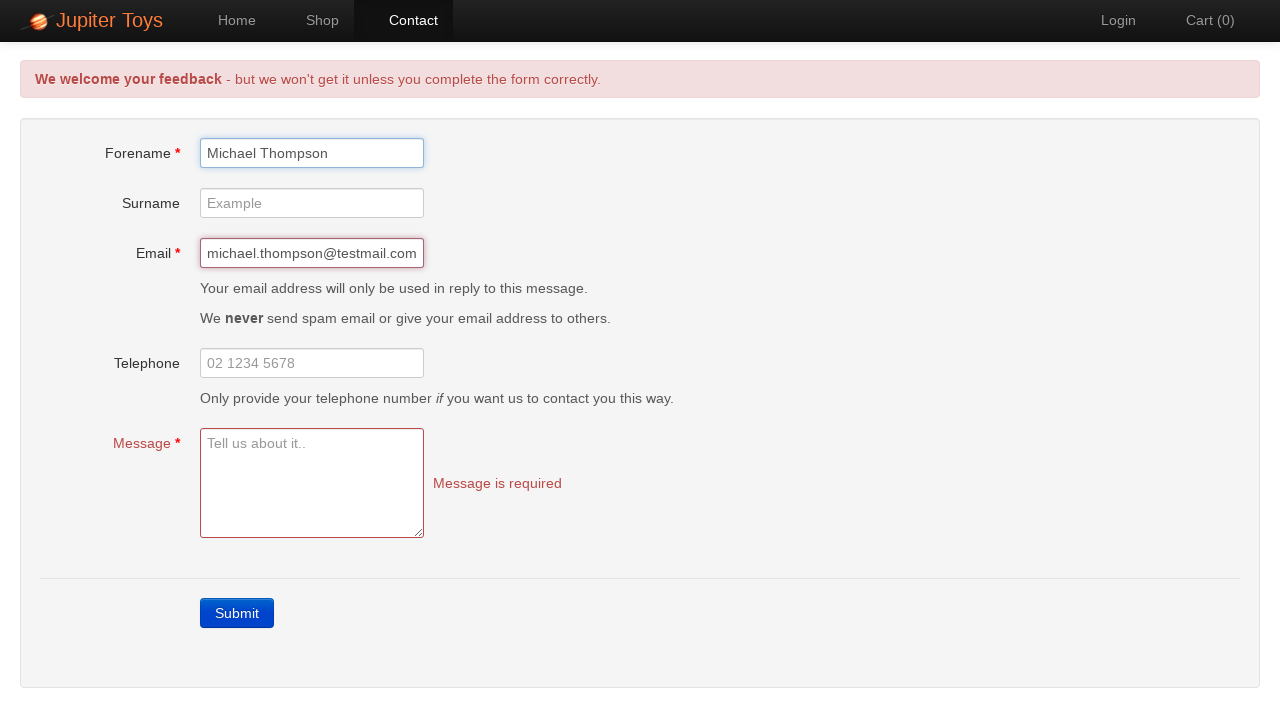

Filled message field with service feedback on #message
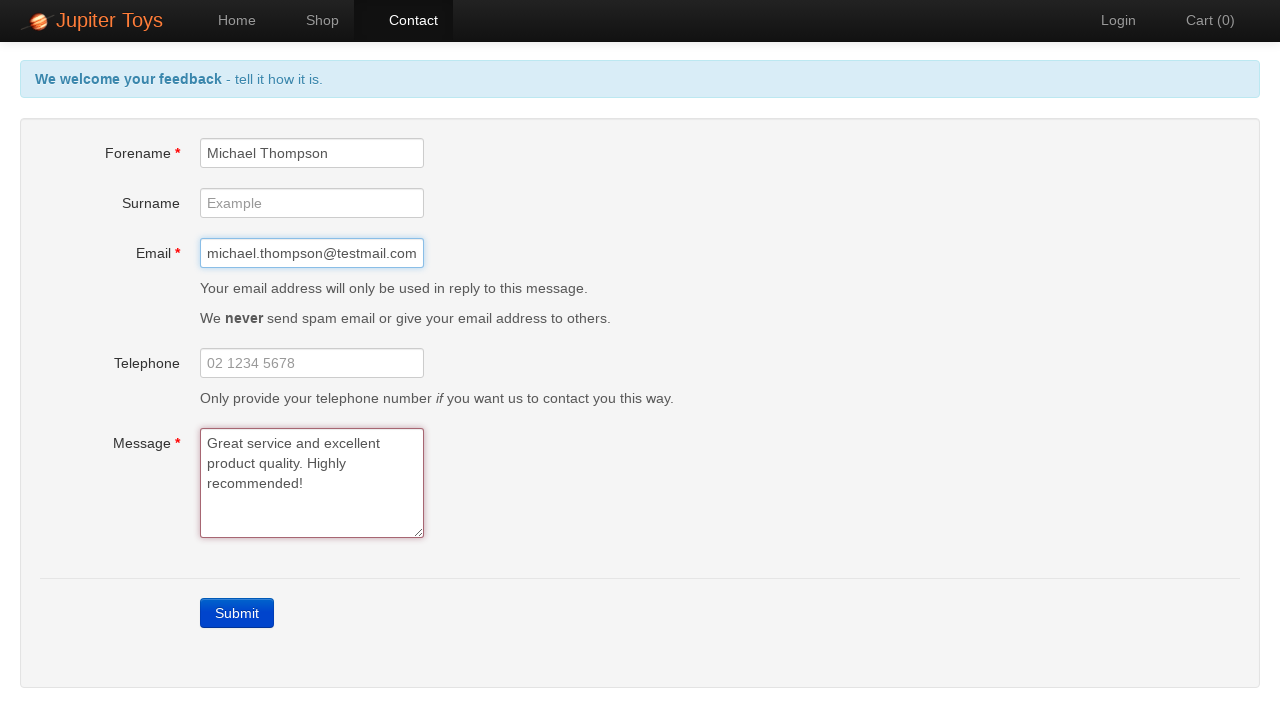

Success message appeared after filling required fields
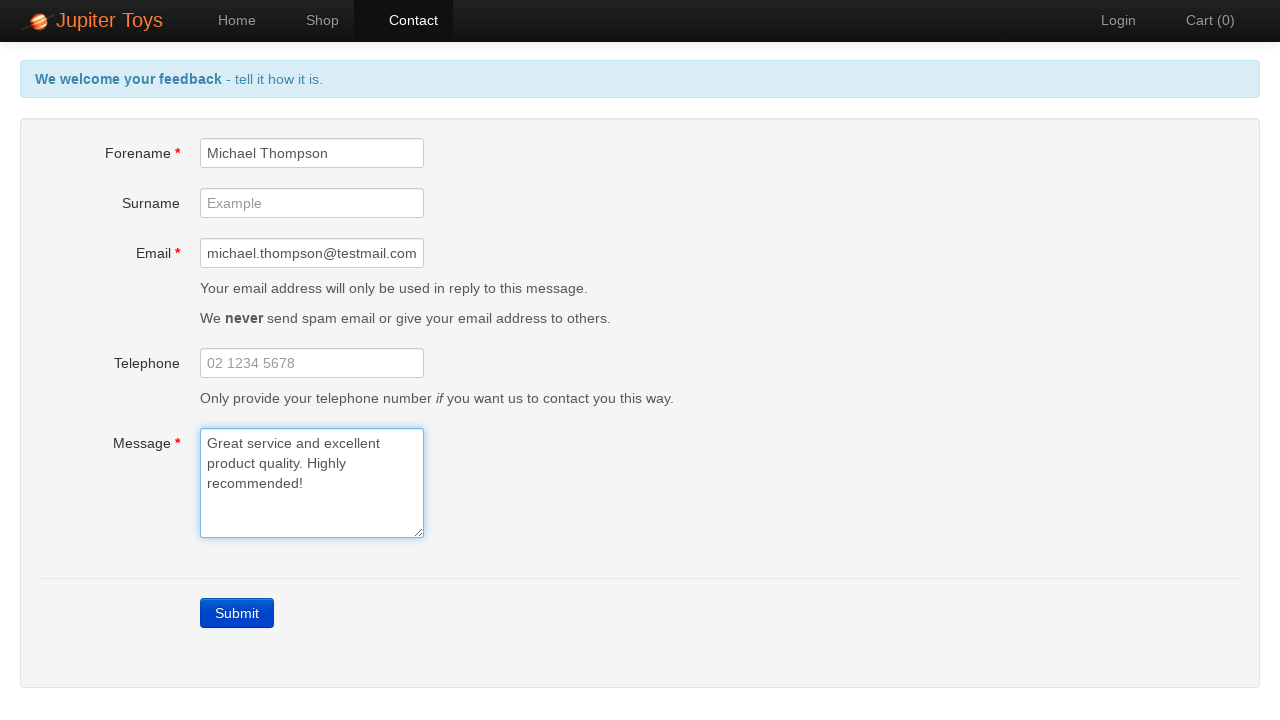

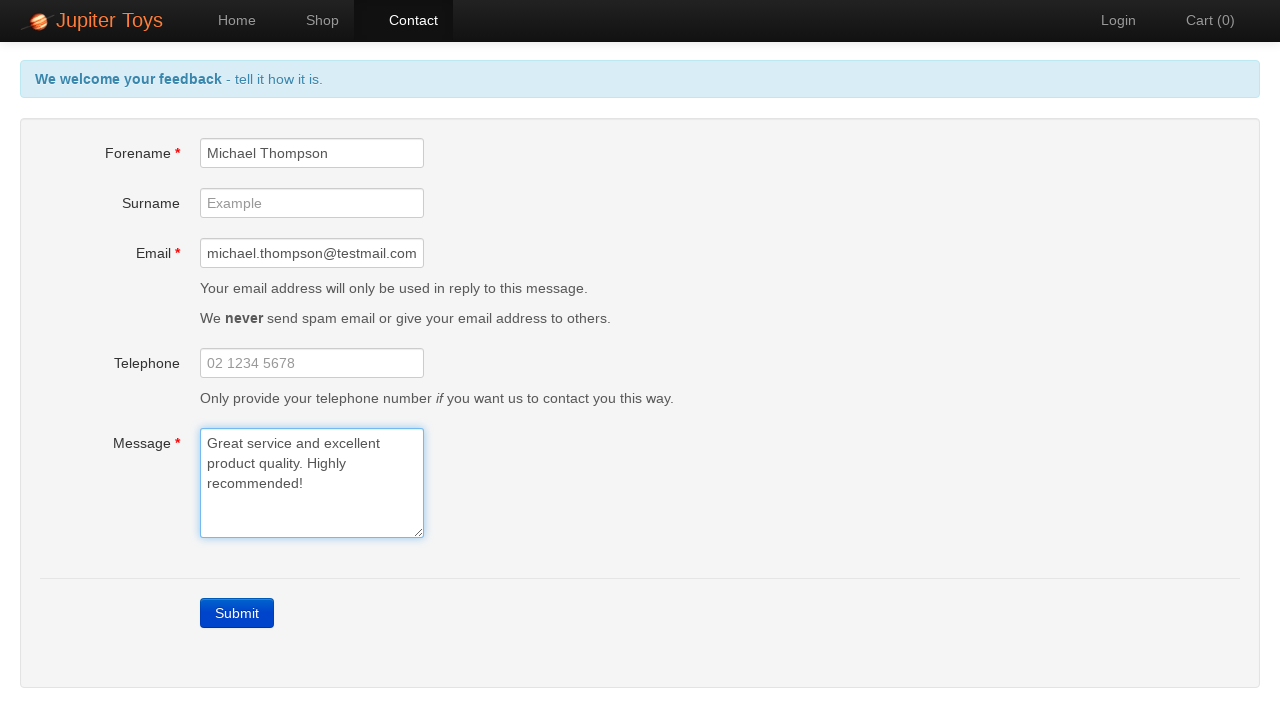